Tests a chatbot interface by sending an initial message and then randomly clicking through available menu buttons until reaching the end of the conversation flow.

Starting URL: https://chat.mcgrawhill-staging.onereach.ai/7VOY6M7pQN6s0rQRSfAGMg/0ynr4kd?loader=light

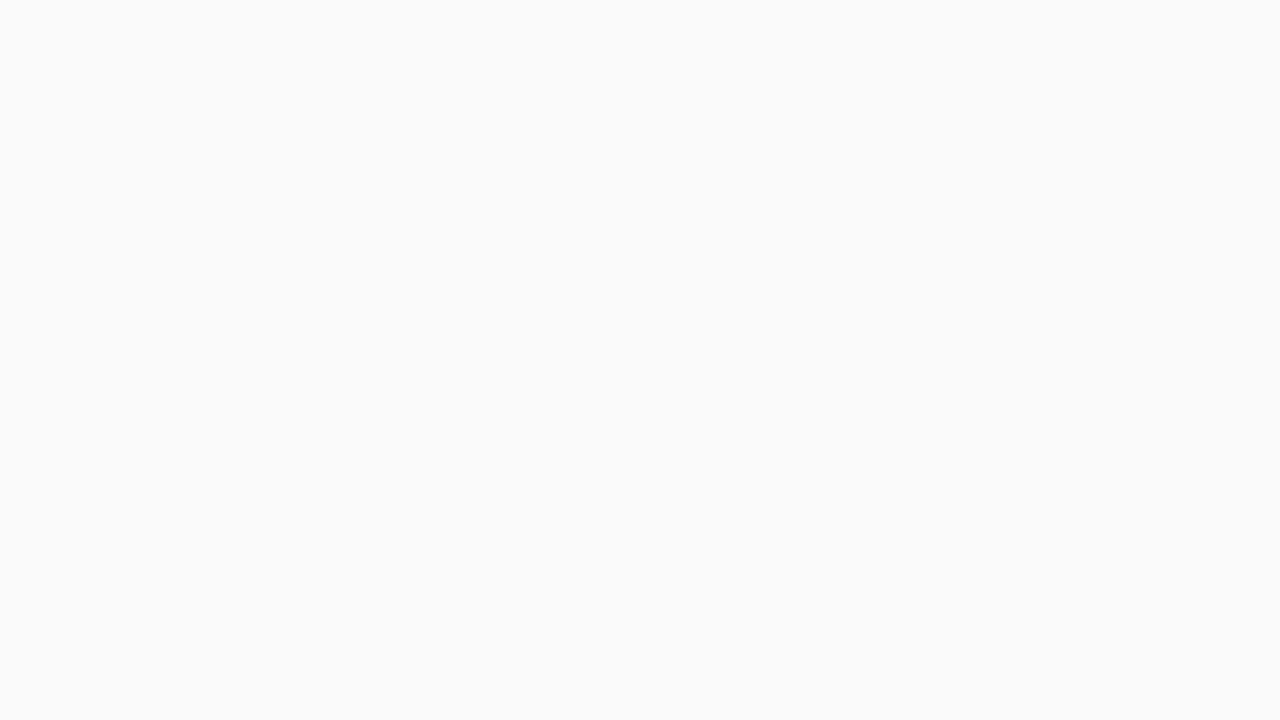

Chat input area loaded
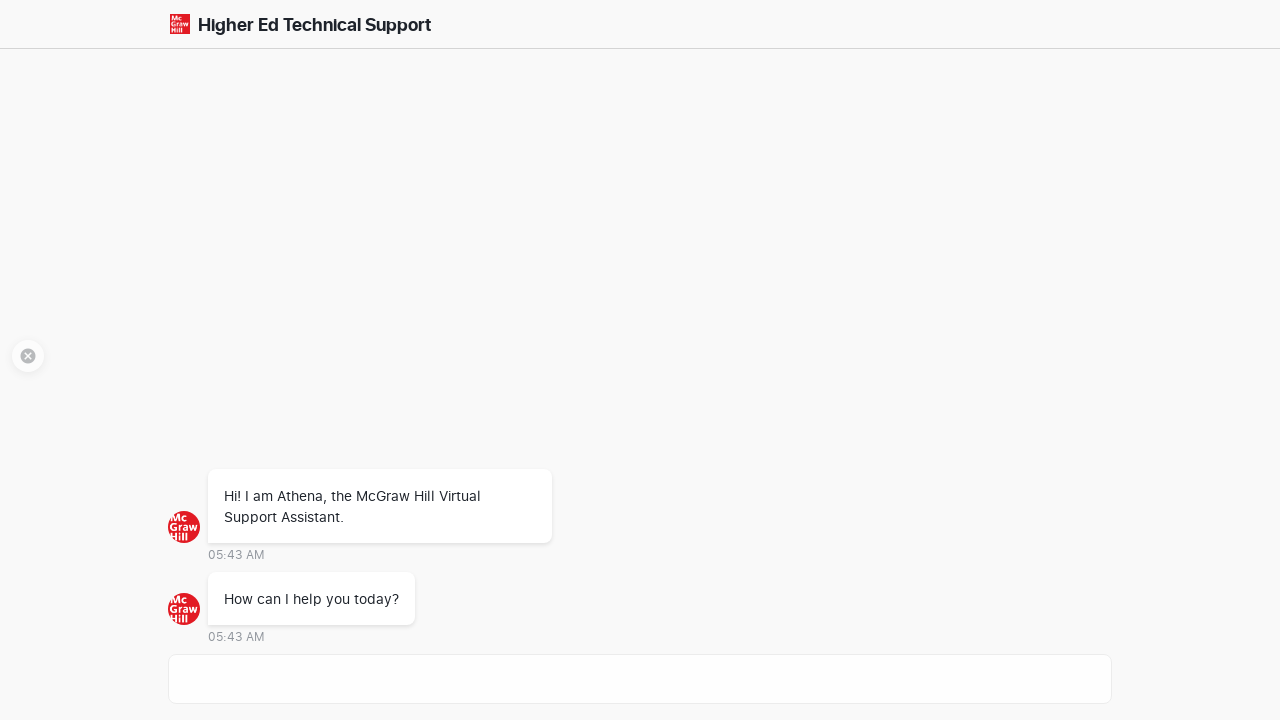

Filled chat input with test message 'SELENIUM_TEST_7842' on xpath=//*[@id='app']/div/div[4]/div/div/div[2]/textarea
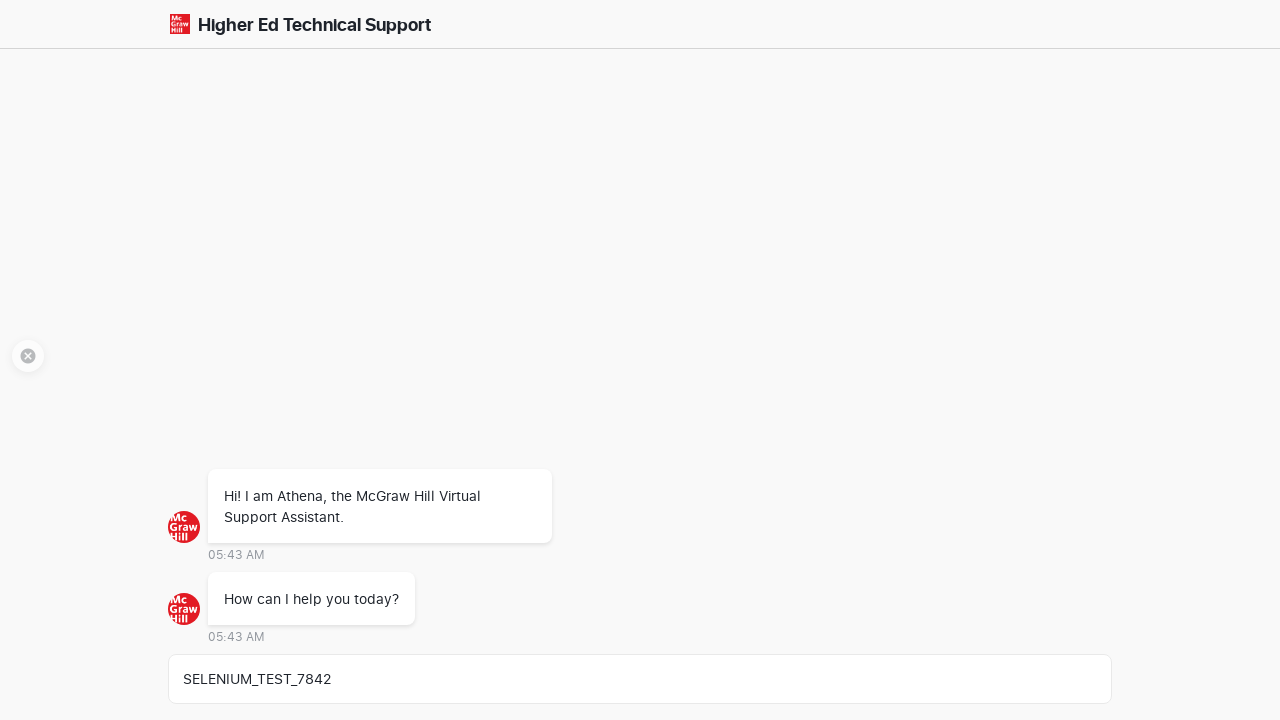

Sent initial message by pressing Enter on xpath=//*[@id='app']/div/div[4]/div/div/div[2]/textarea
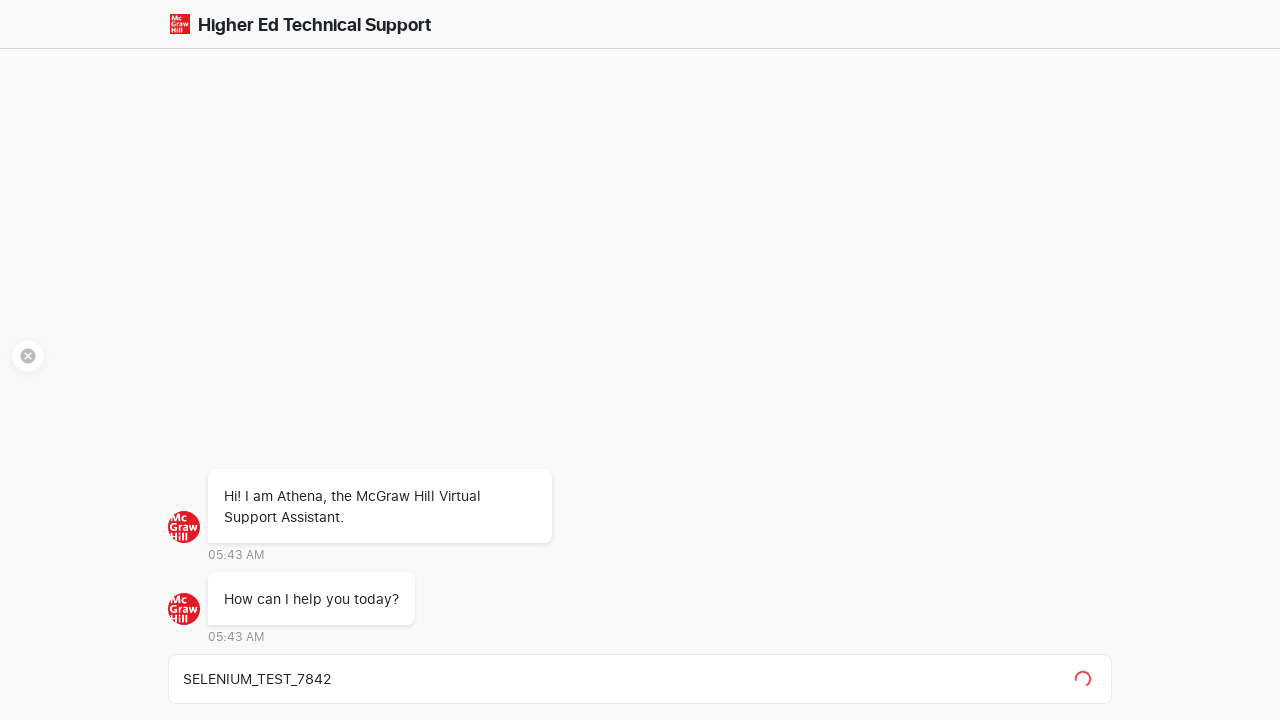

Waited 3 seconds for bot response (iteration 1)
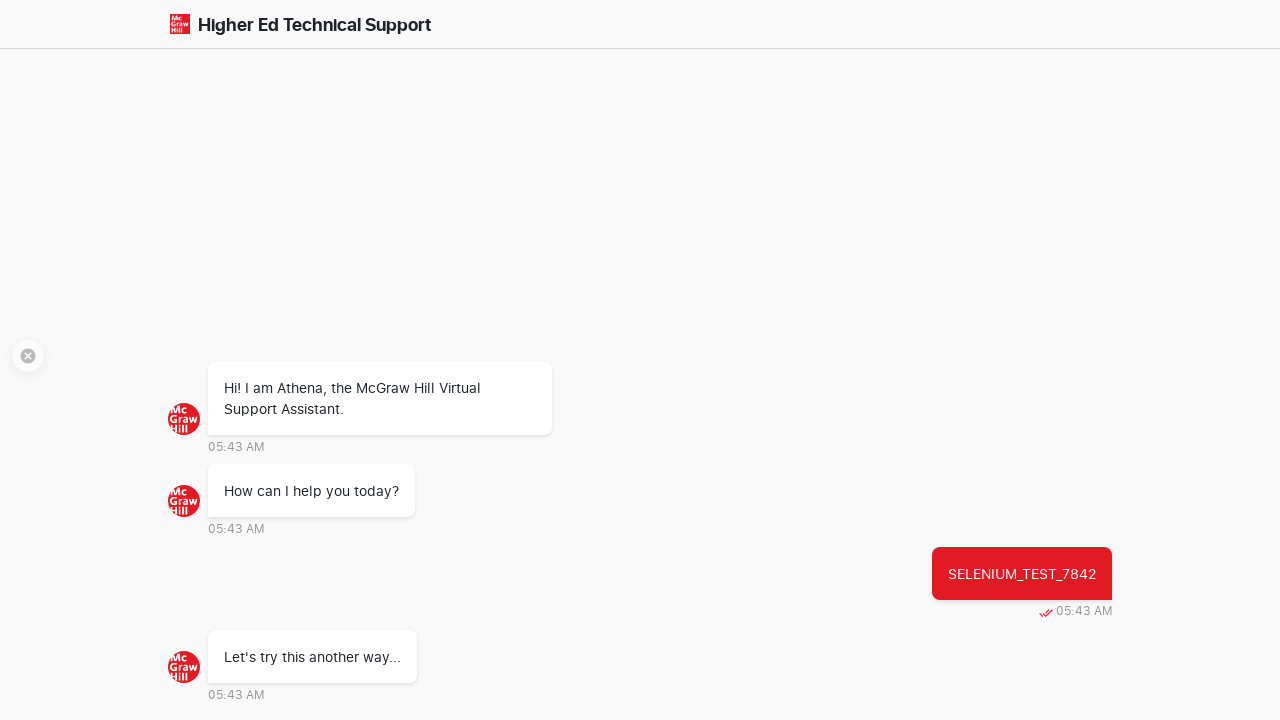

Checked for menu buttons: found 0 available
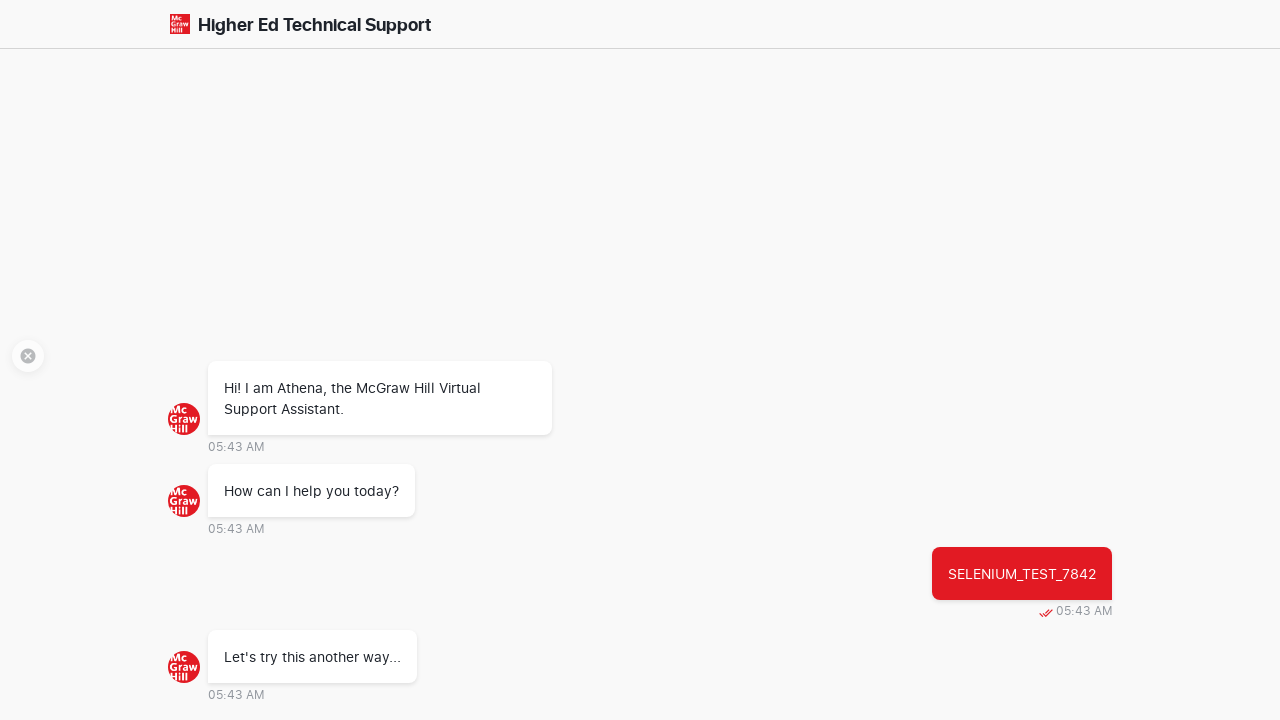

Checked for action buttons: found 0 available
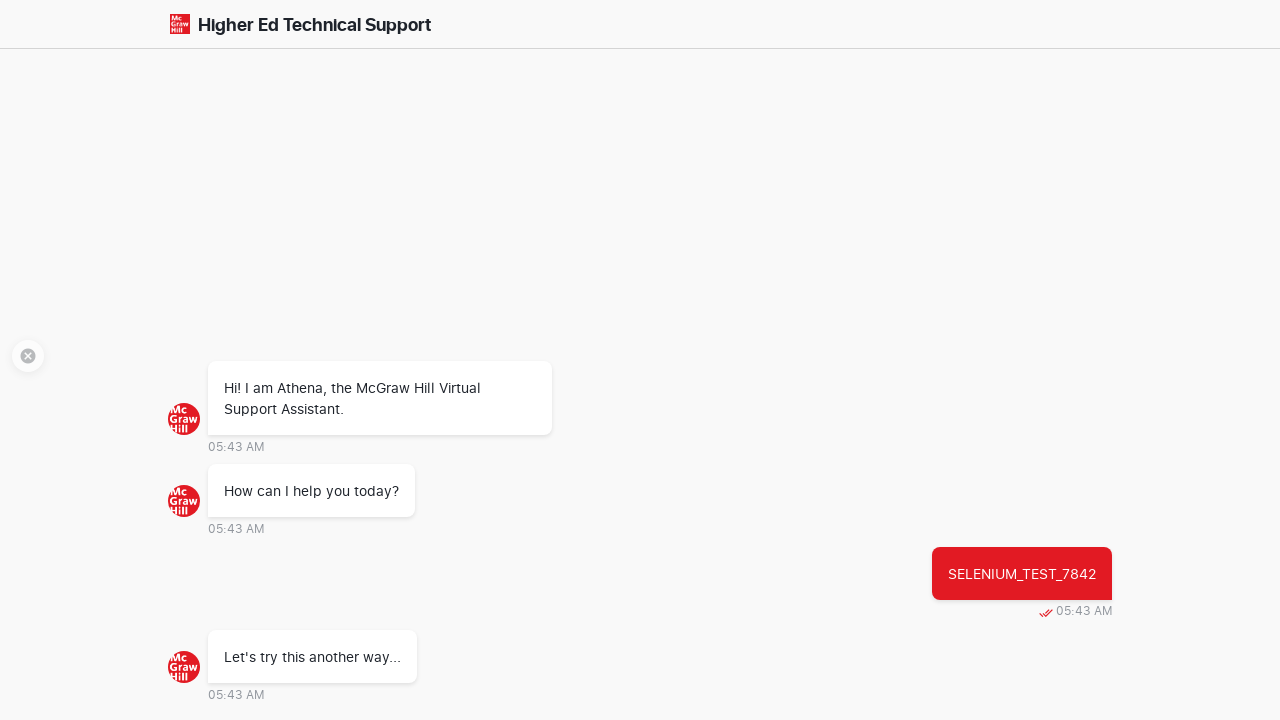

No more buttons found, conversation flow complete
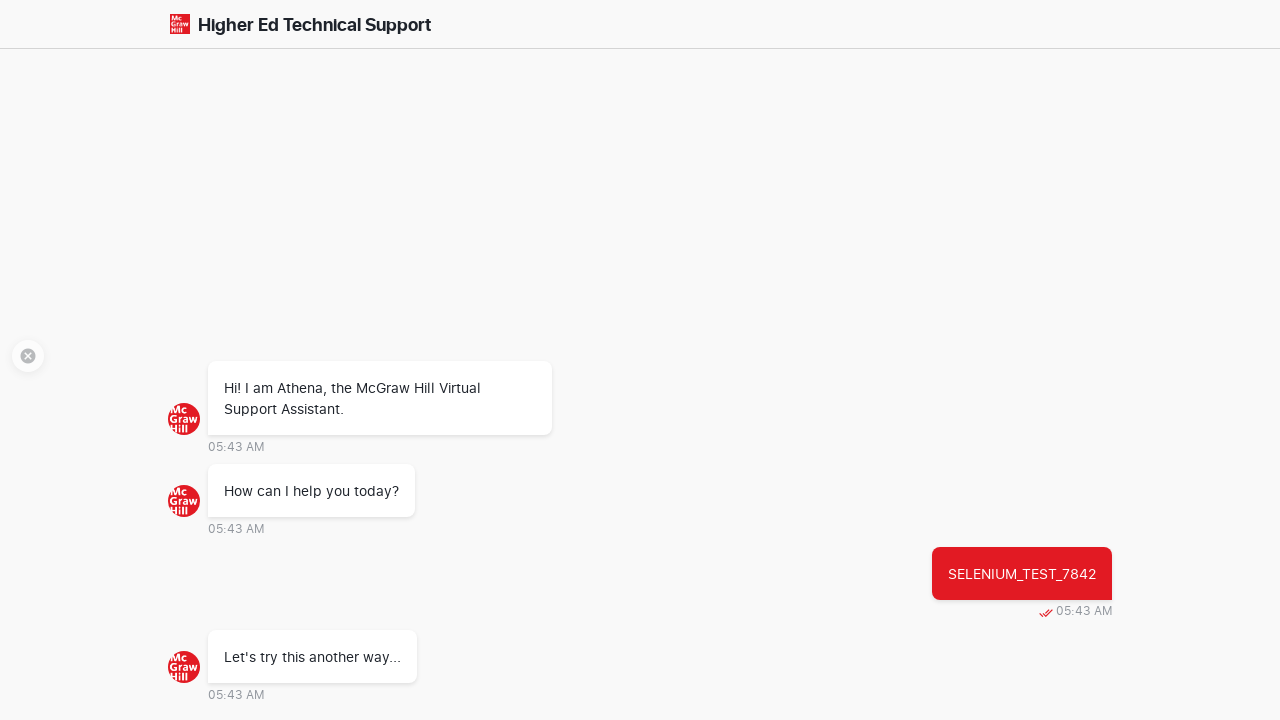

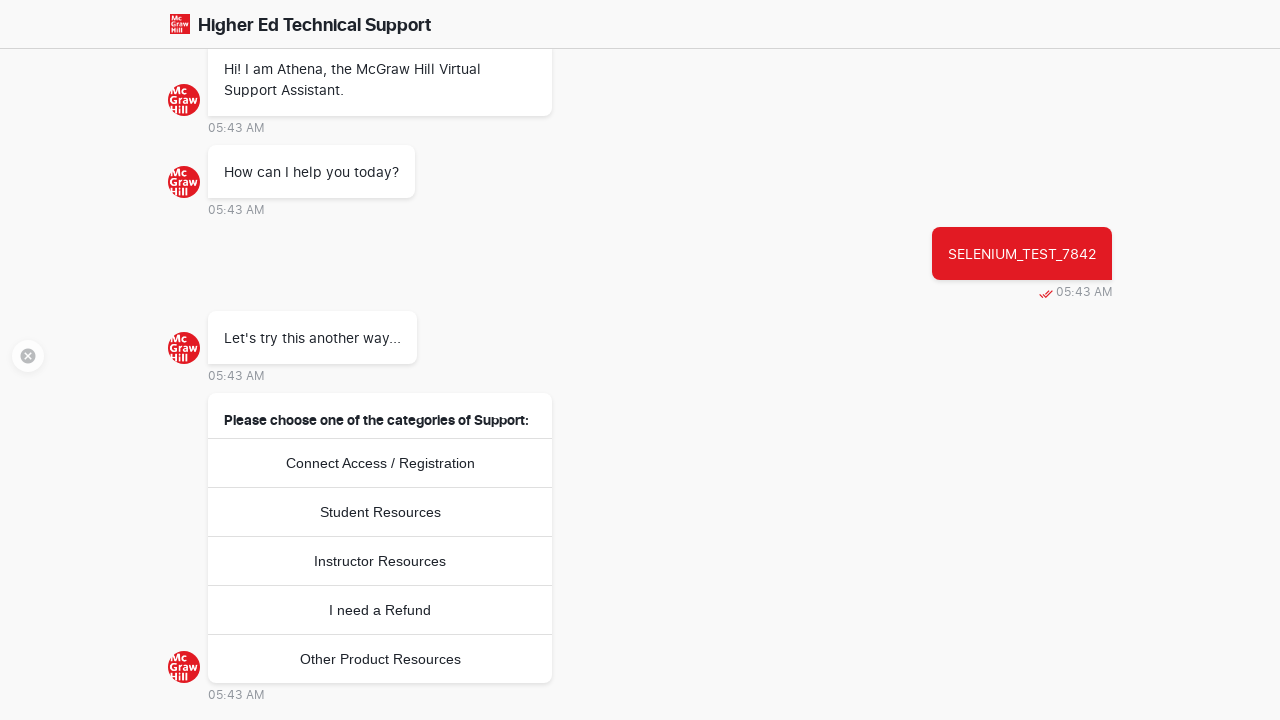